Tests various methods of sending character sequences to an input field on HubSpot login page, demonstrating different string concatenation approaches

Starting URL: https://app.hubspot.com/login

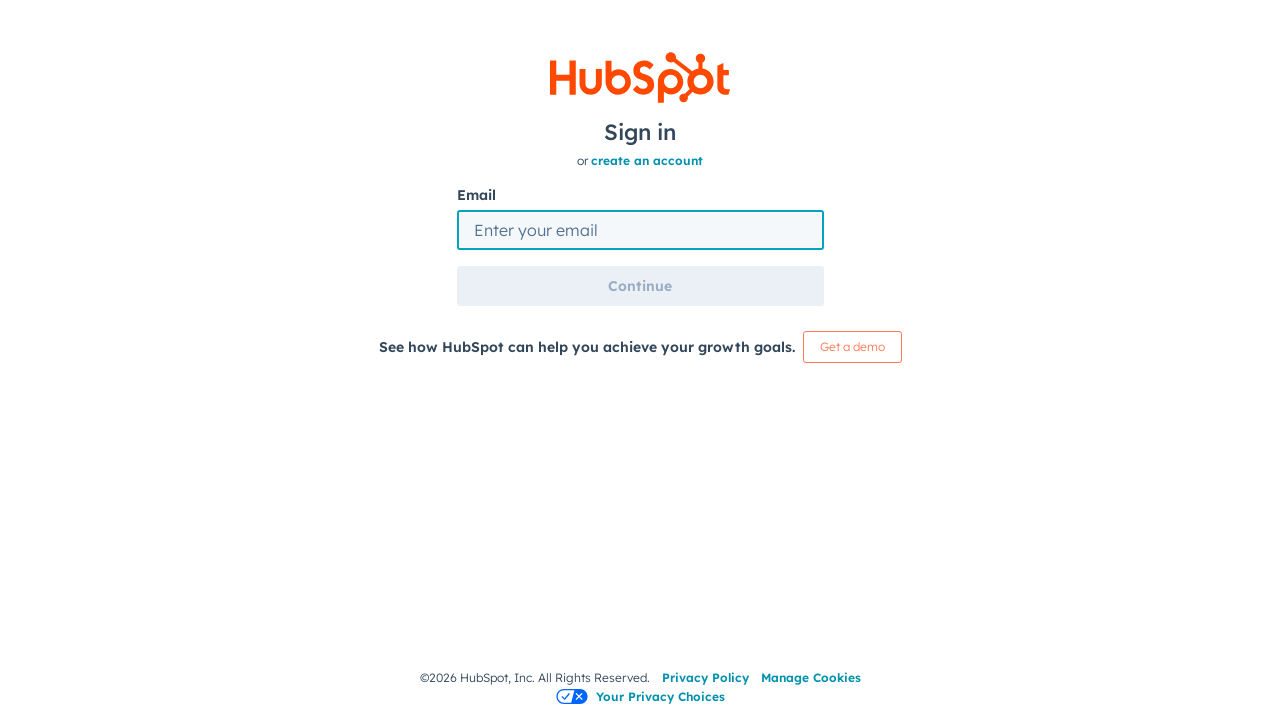

Located username input field (#username)
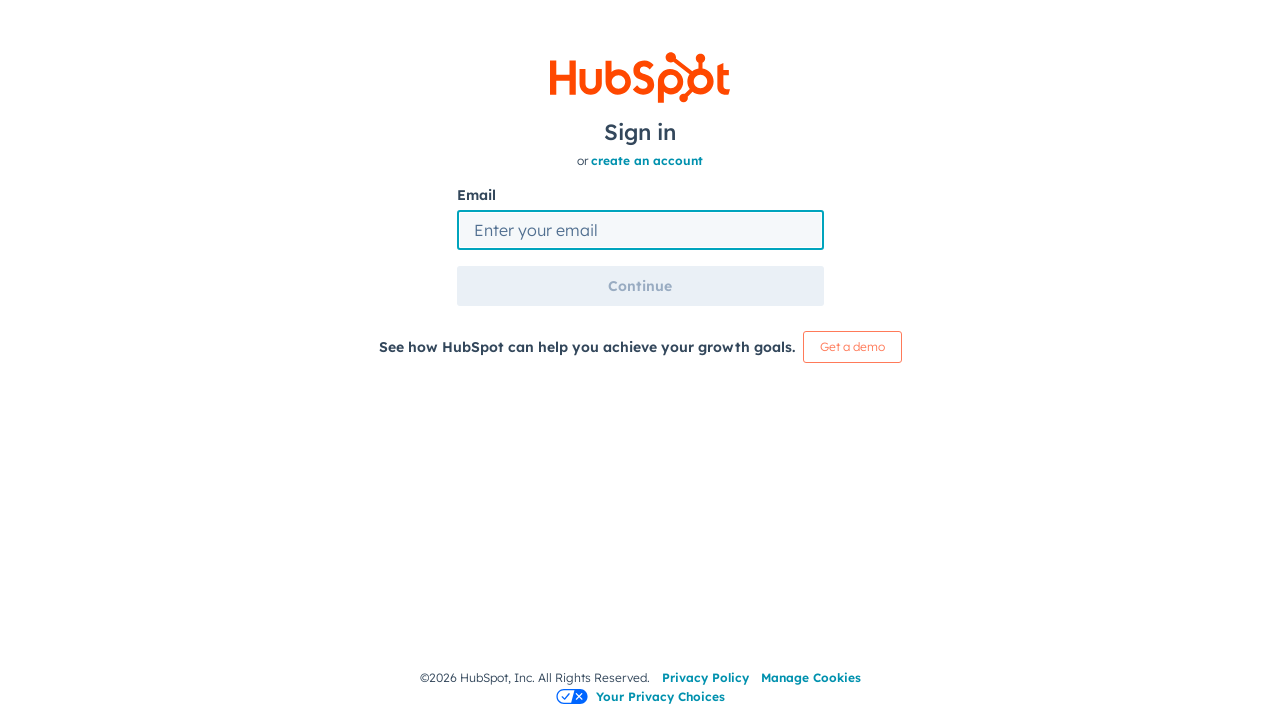

Filled username input field with 'Jicky BABA Jicky BABA' on #username
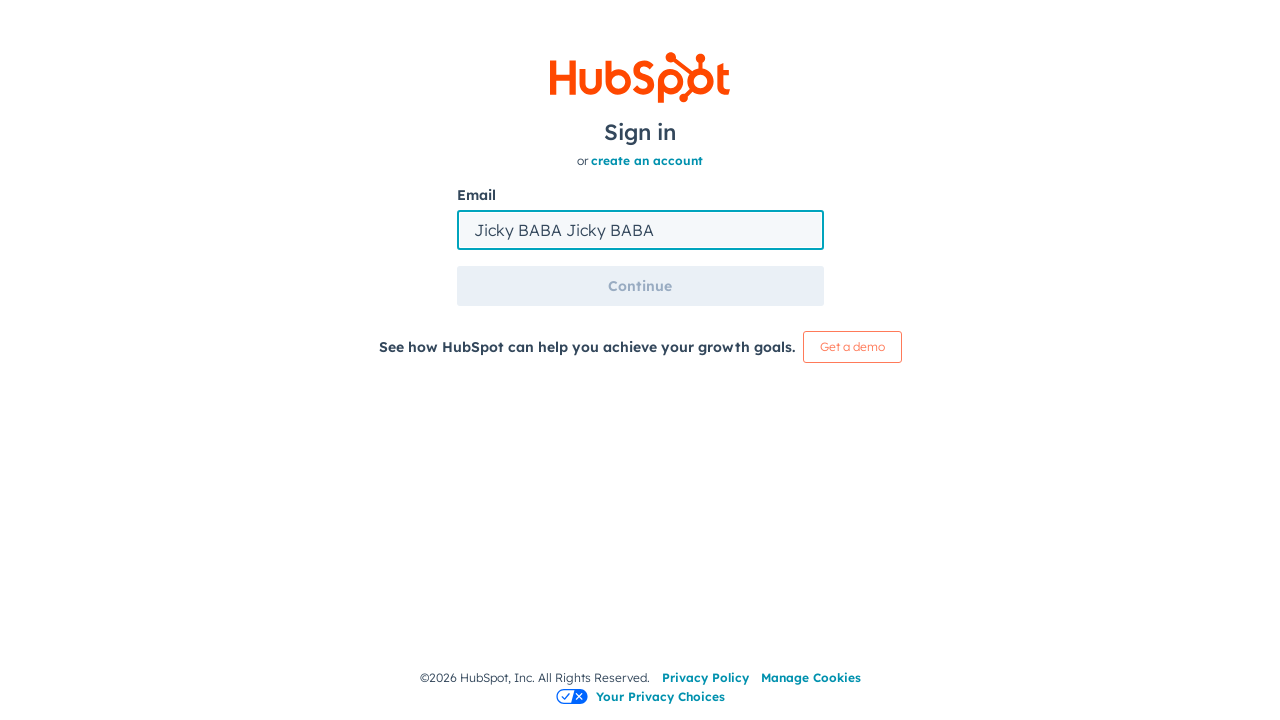

Pressed Tab key to move to next field on #username
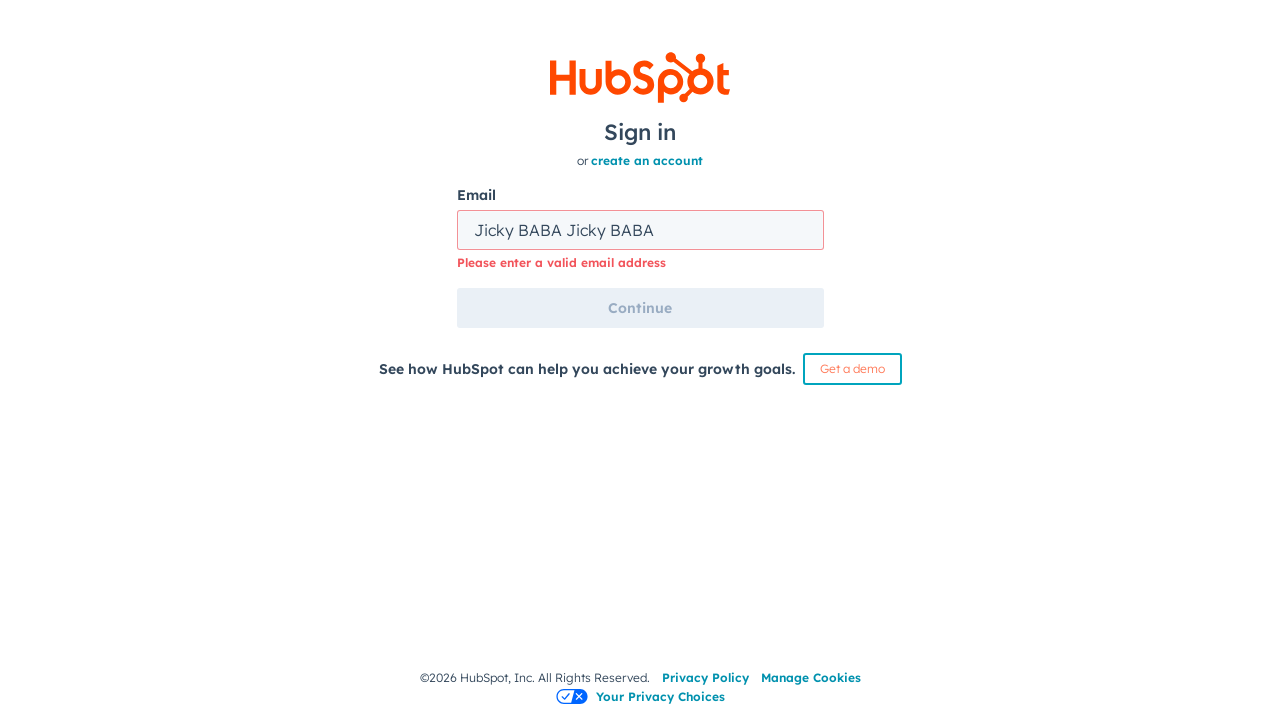

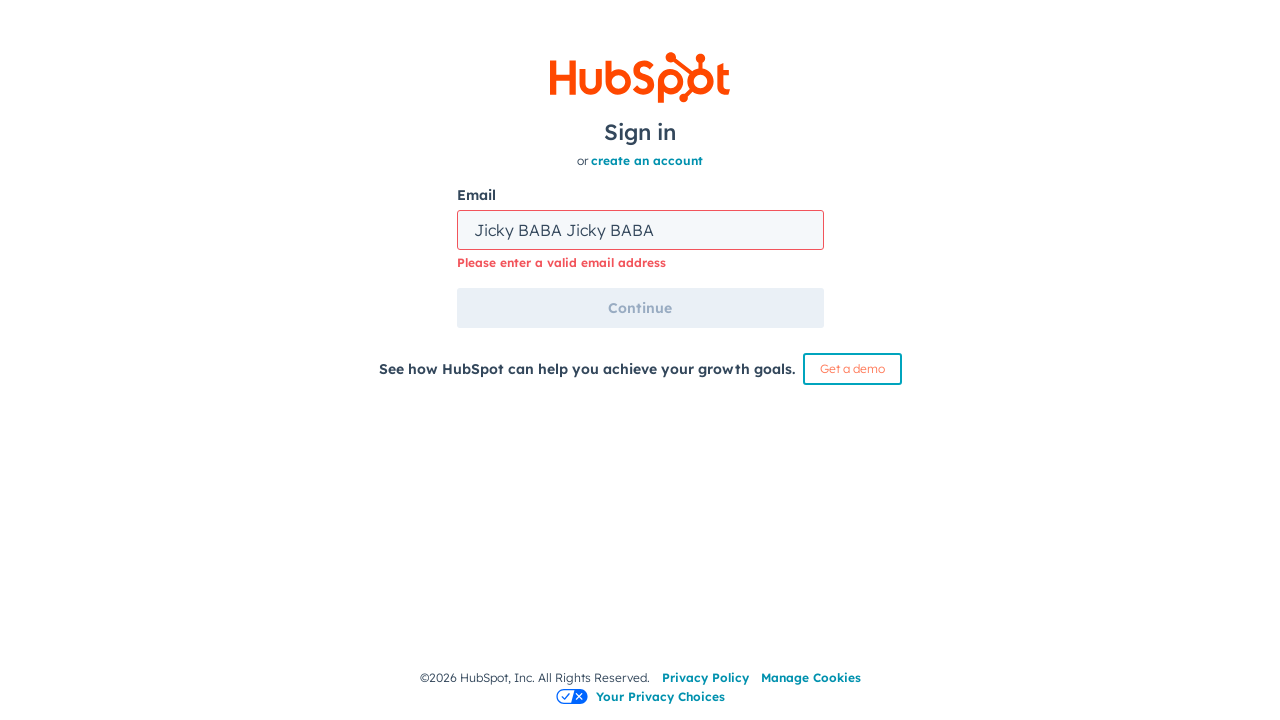